Tests checkbox functionality by verifying initial states of two checkboxes, then clicking to toggle their selection states and confirming the changes.

Starting URL: http://practice.cydeo.com/checkboxes

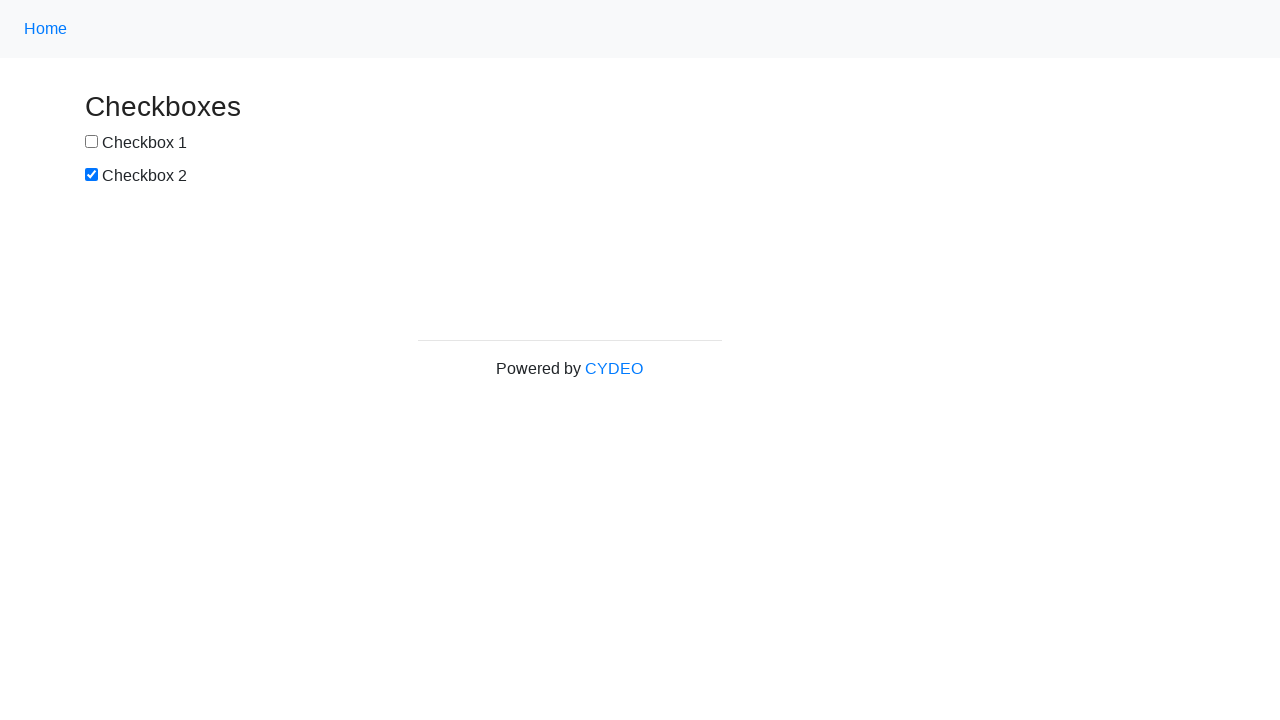

Located checkbox #1 element with id 'box1'
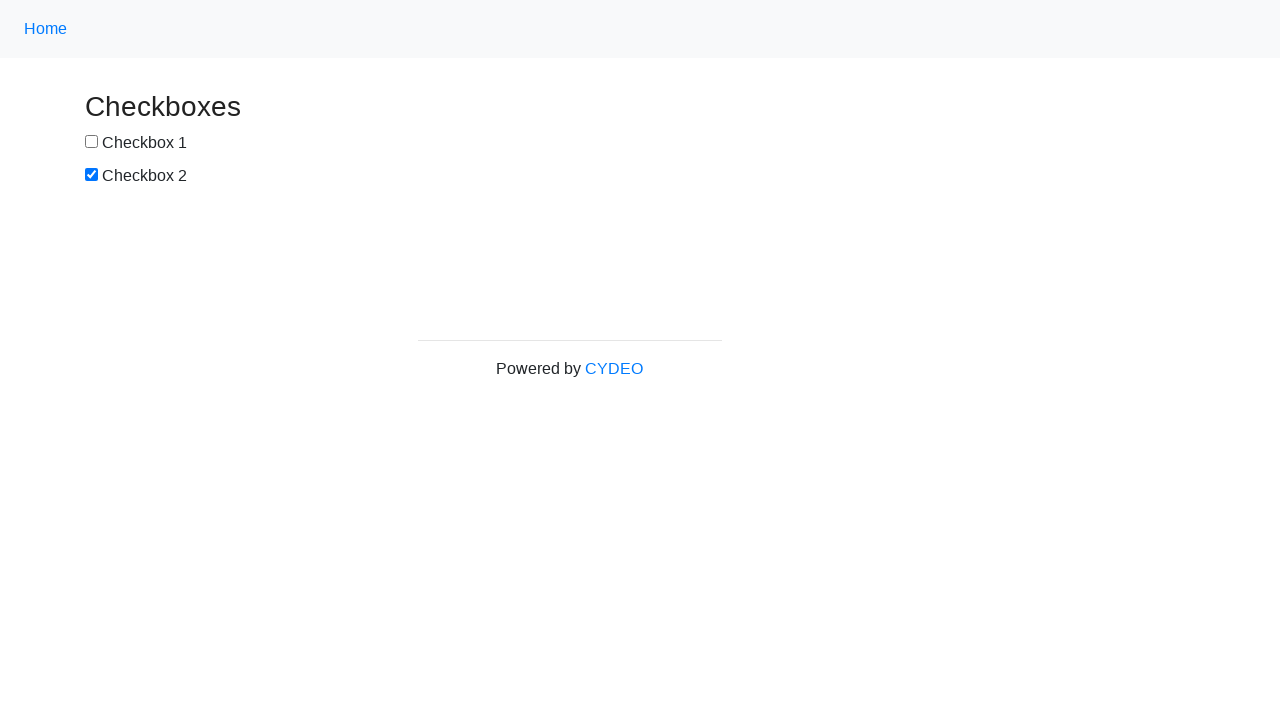

Located checkbox #2 element with name 'checkbox2'
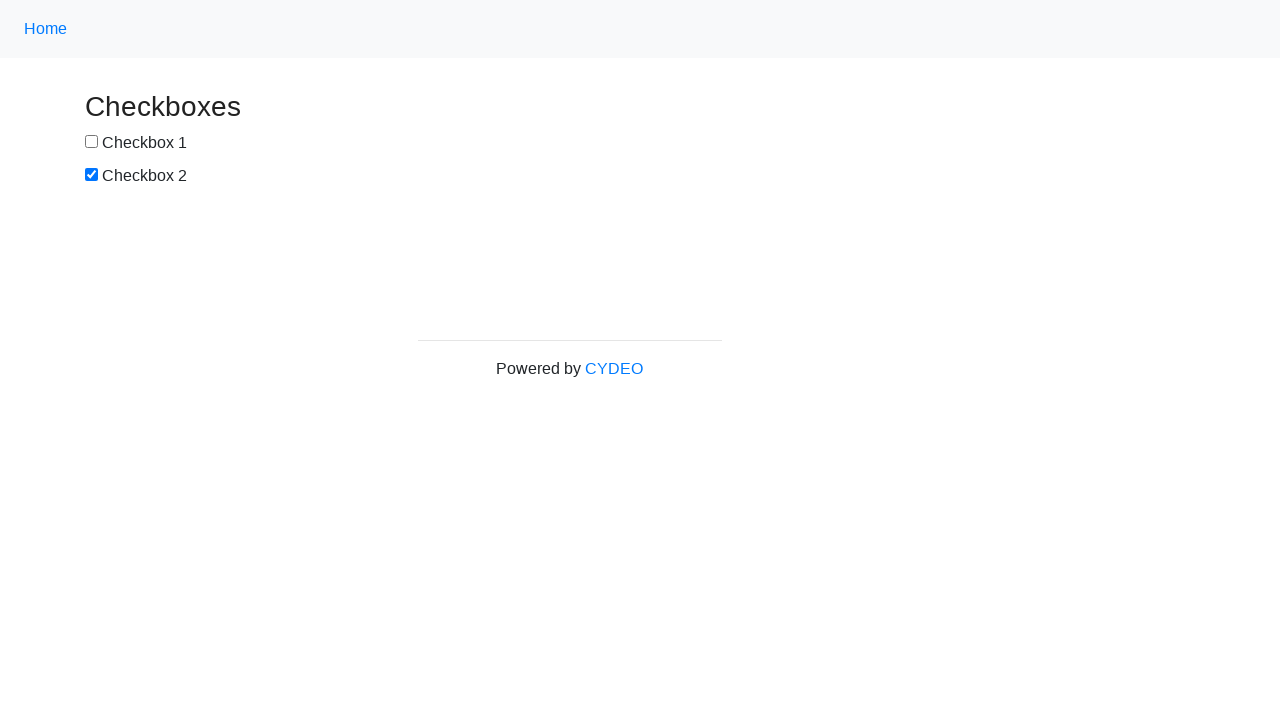

Verified checkbox #1 is not selected by default
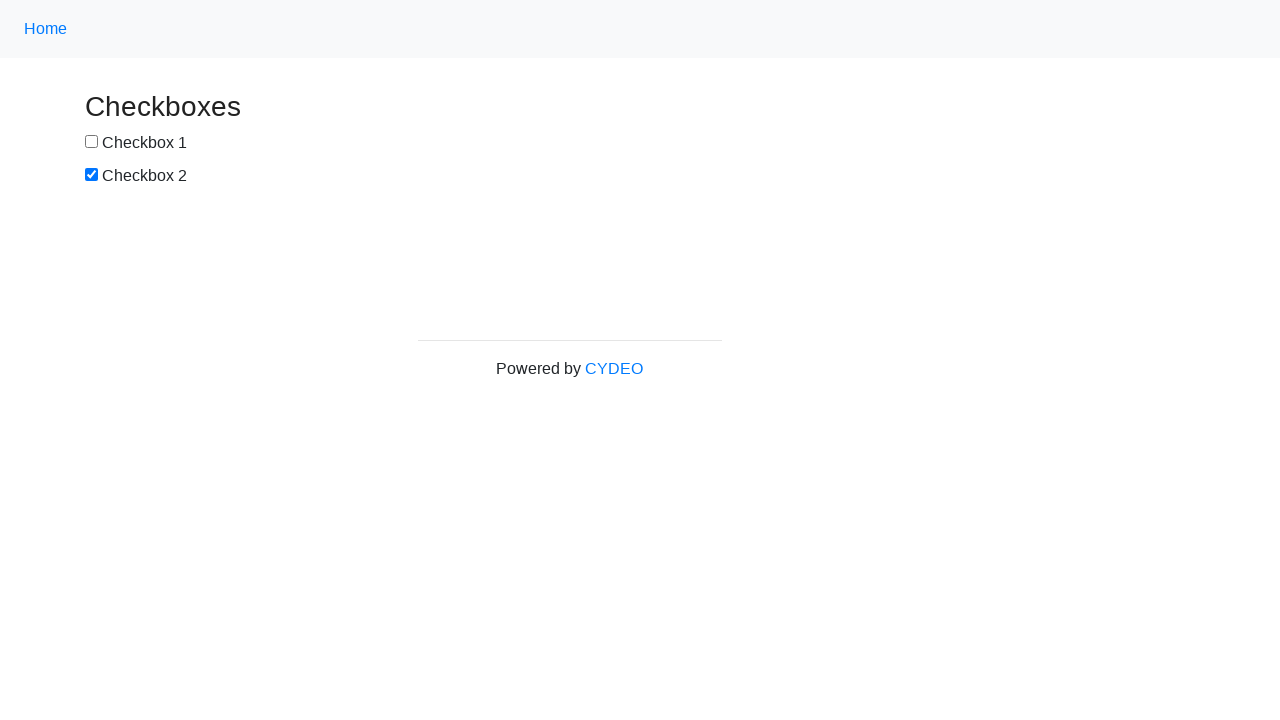

Verified checkbox #2 is selected by default
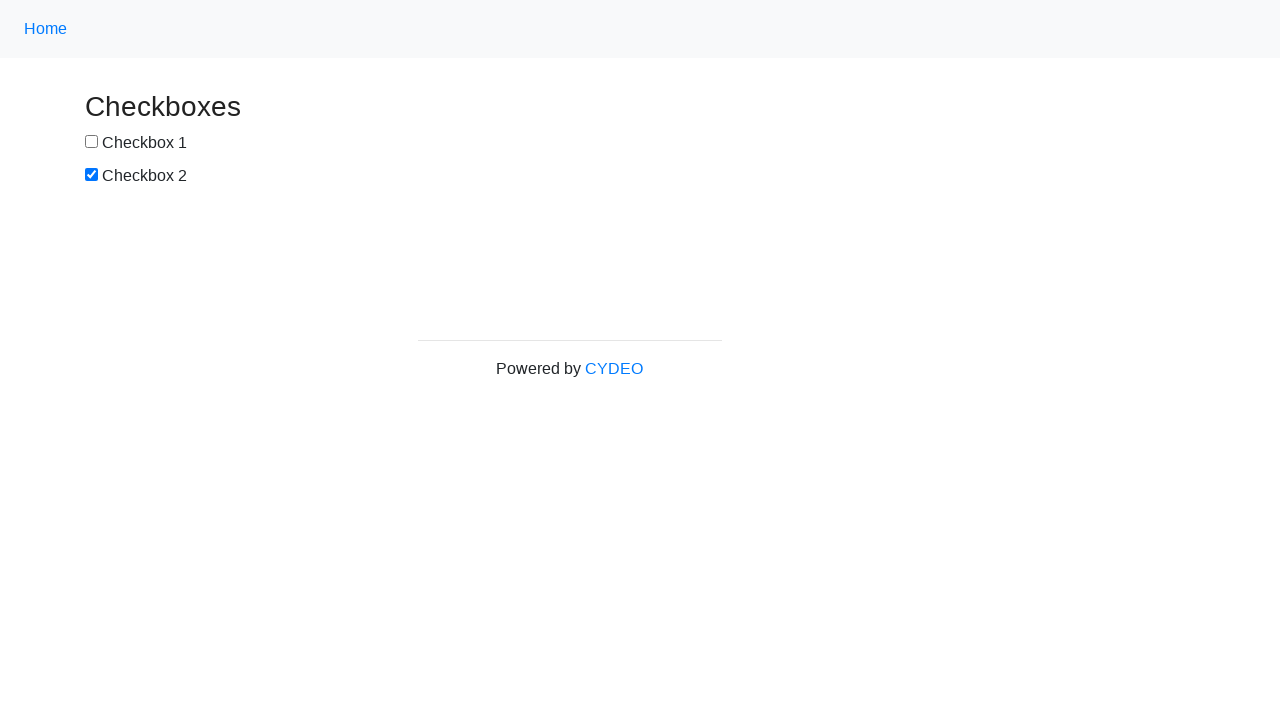

Clicked checkbox #1 to select it at (92, 142) on #box1
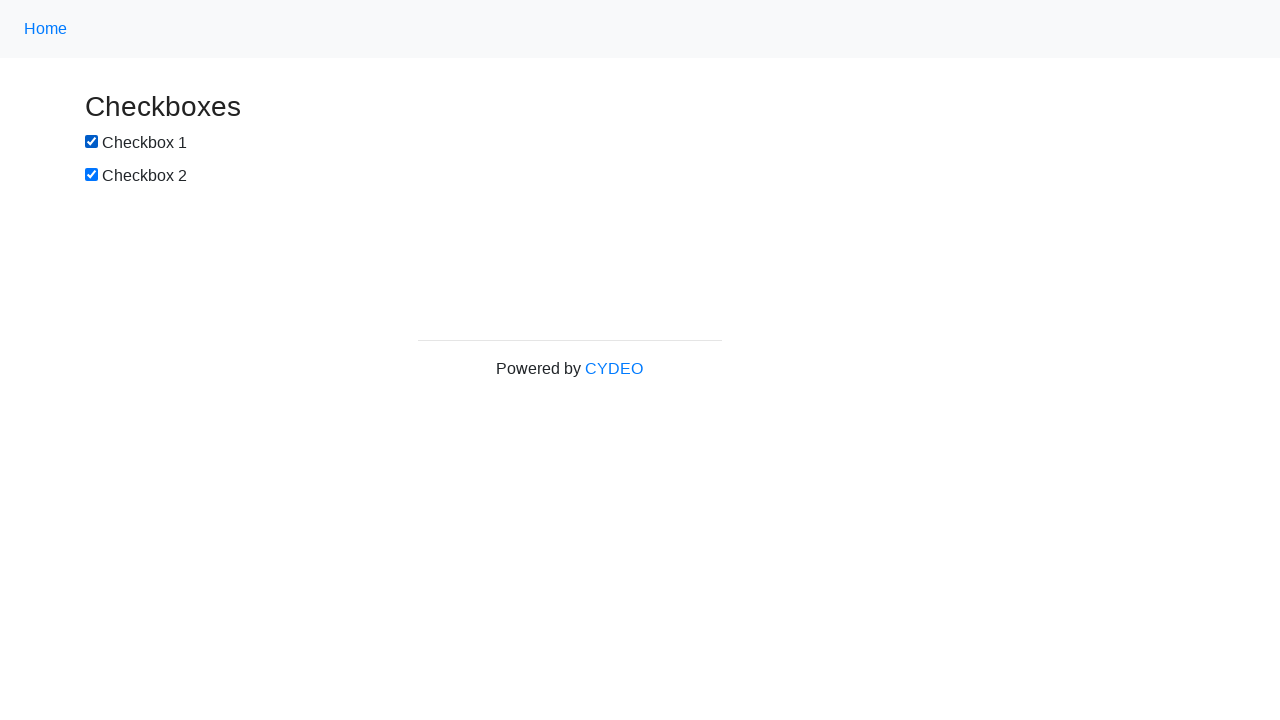

Clicked checkbox #2 to deselect it at (92, 175) on input[name='checkbox2']
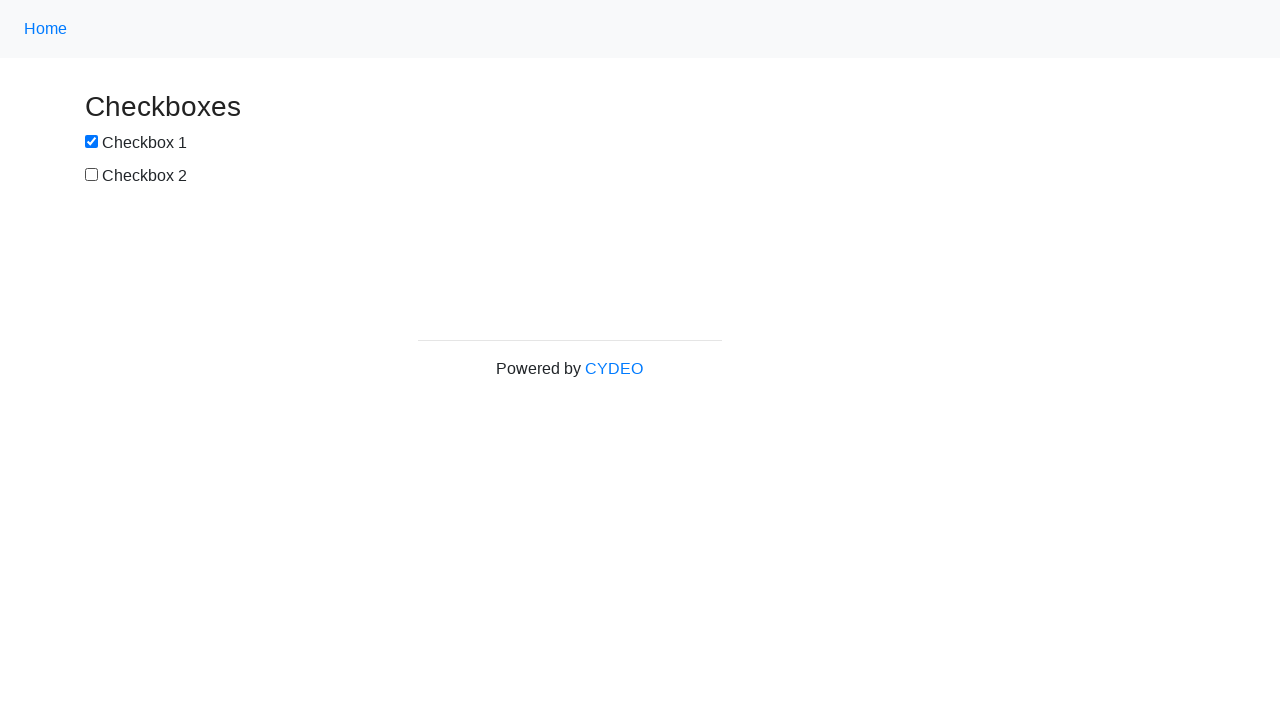

Verified checkbox #1 is now selected after clicking
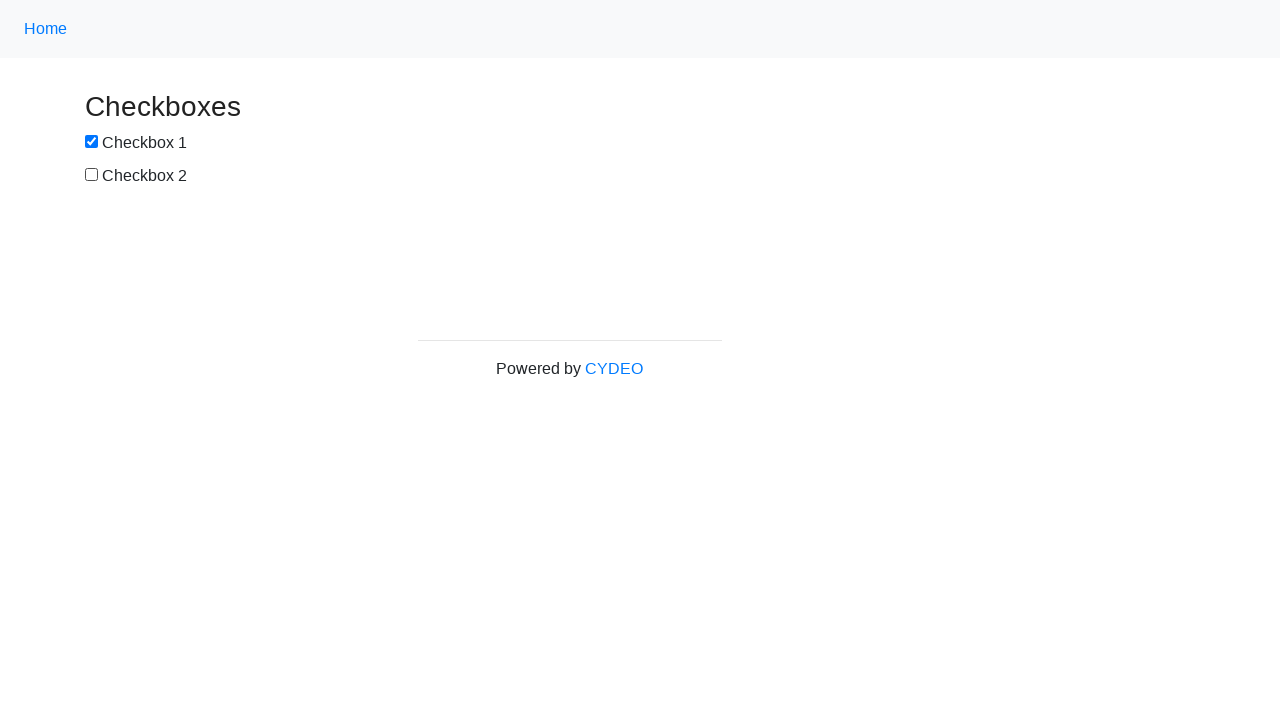

Verified checkbox #2 is now deselected after clicking
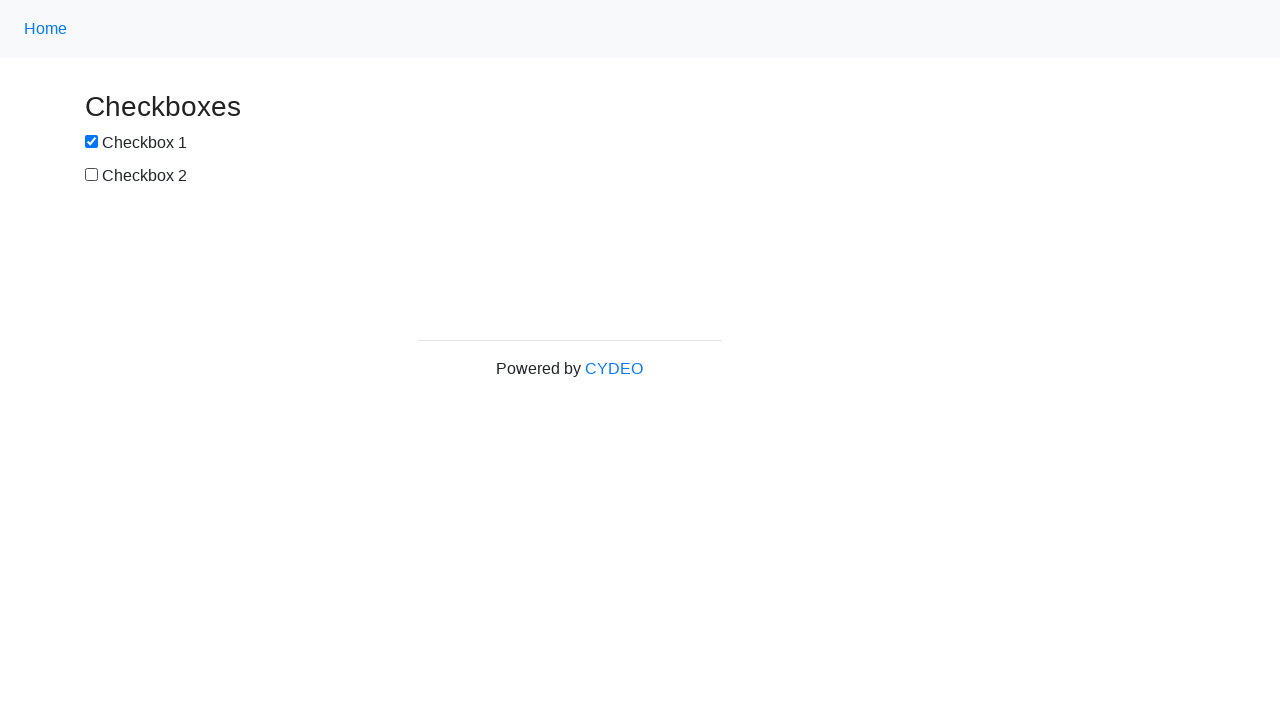

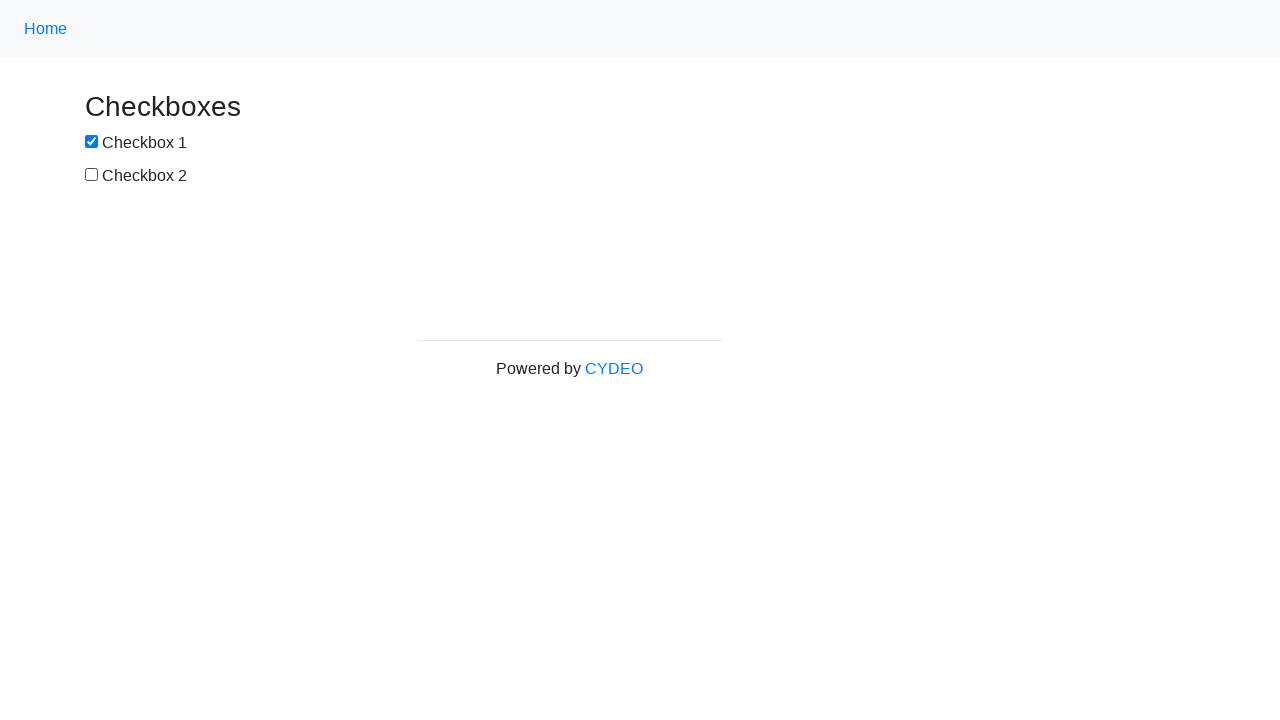